Tests a redirect flow where clicking a button opens a new window, then solves a math problem and submits the answer

Starting URL: http://suninjuly.github.io/redirect_accept.html

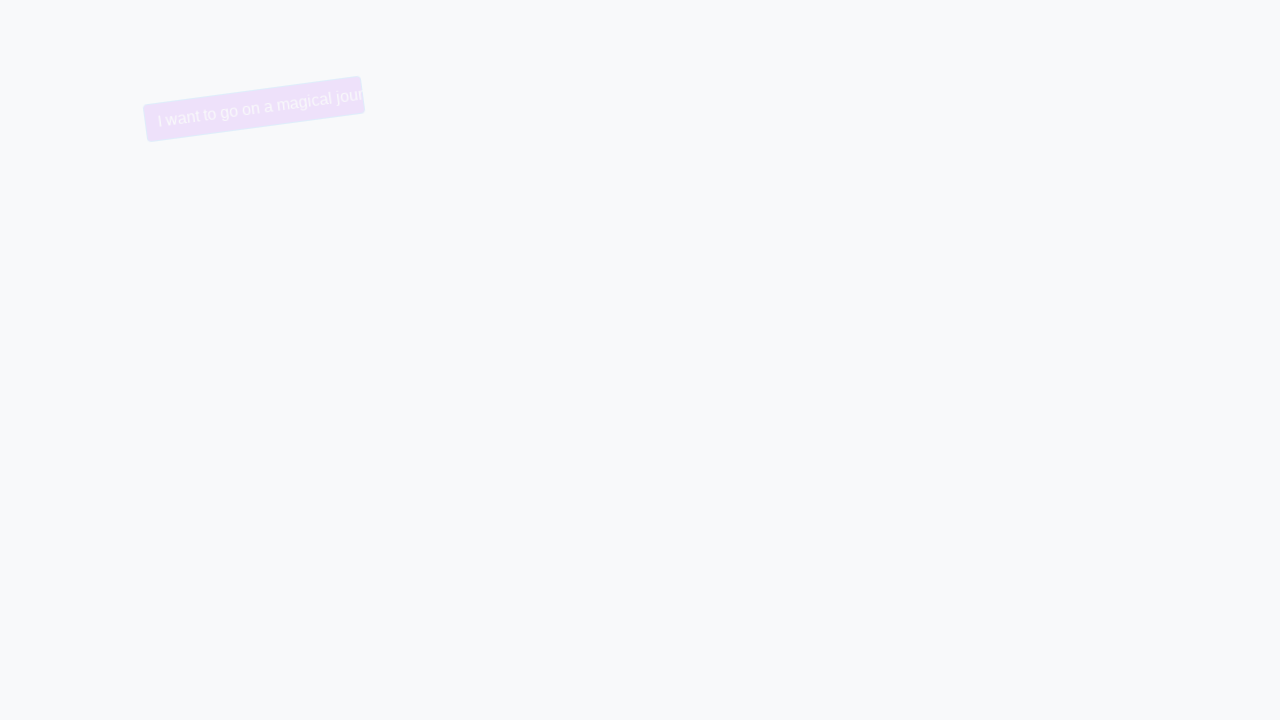

Clicked initial button to trigger redirect at (558, 133) on button.btn
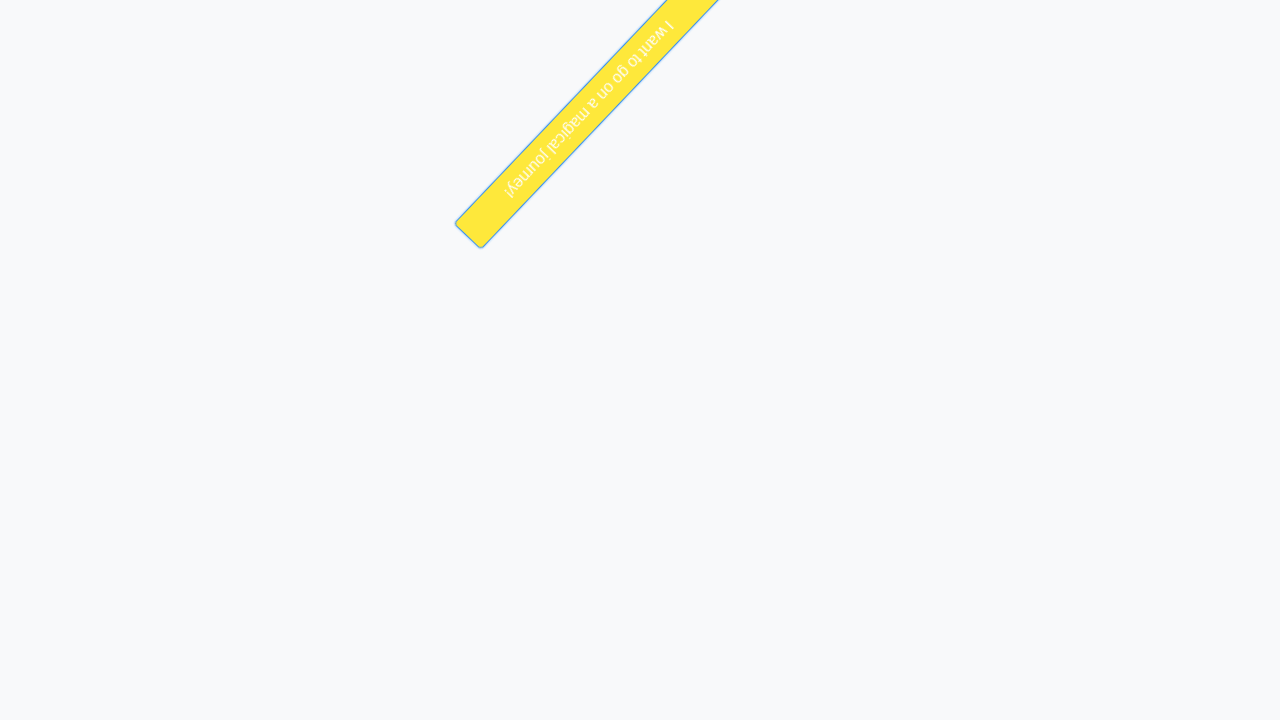

Waited 1 second for new window to open
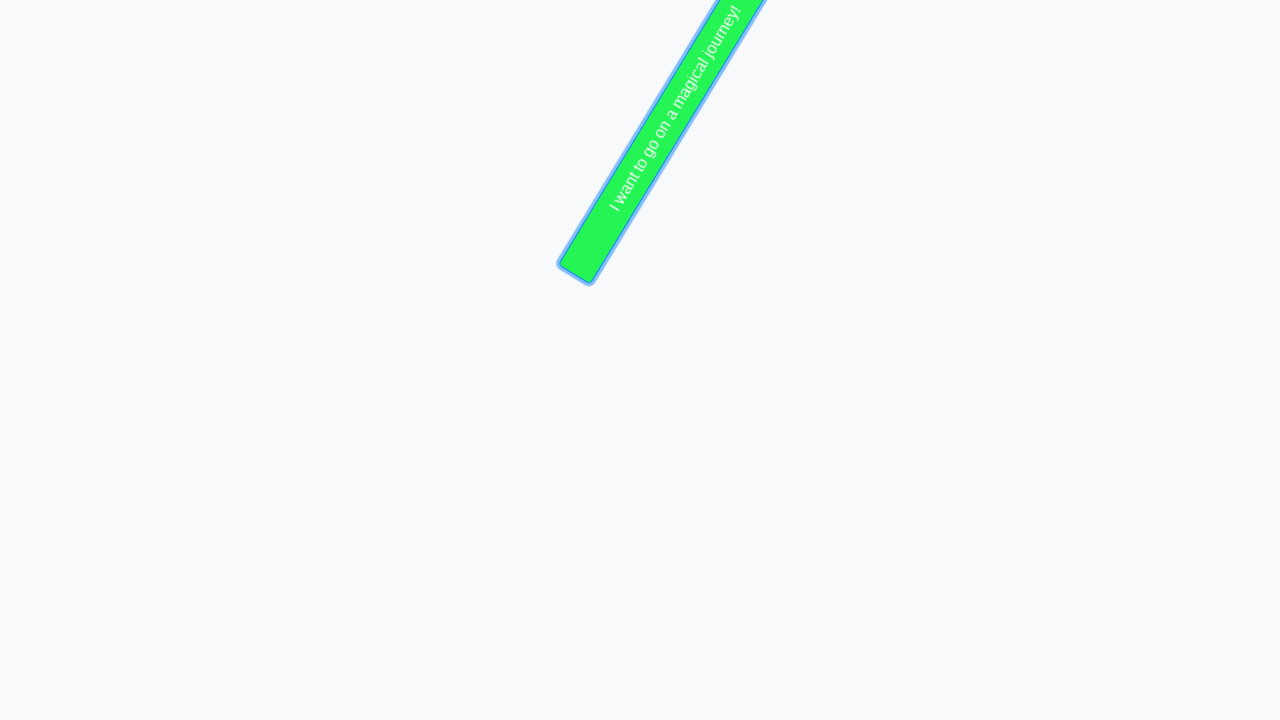

Switched to newly opened page
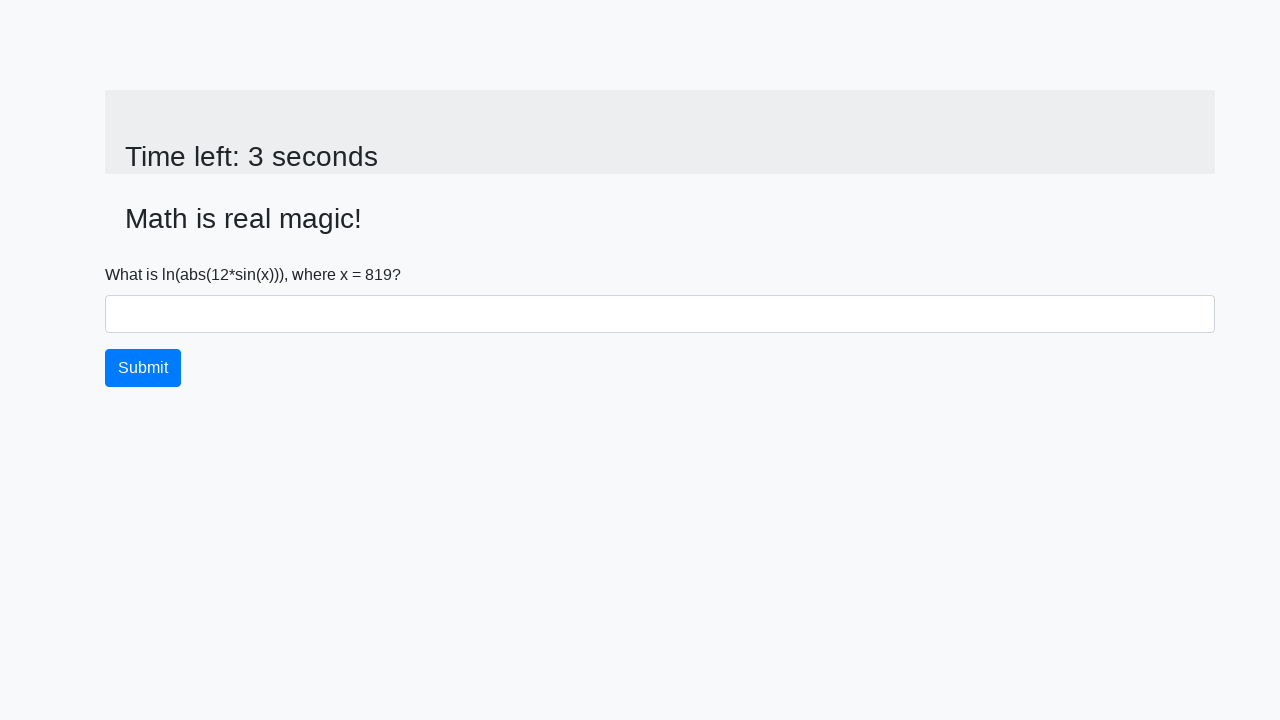

Retrieved input value from #input_value element: 819
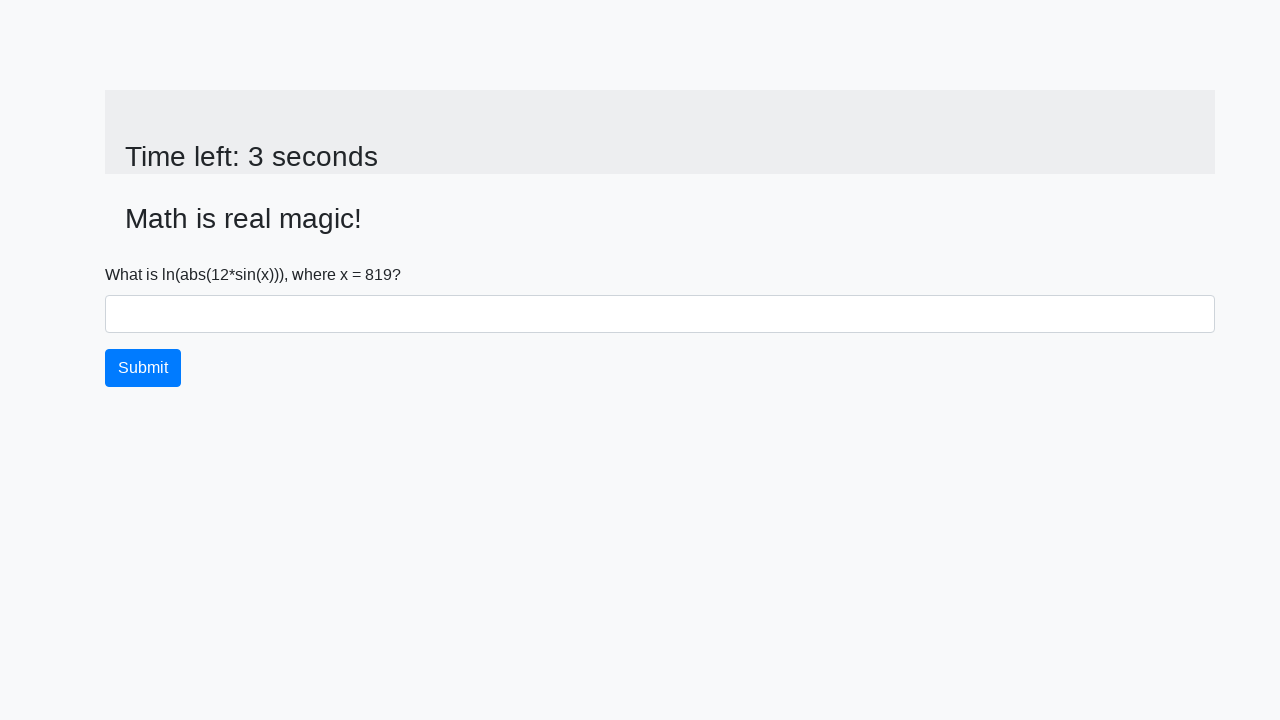

Calculated answer using math formula: 2.2824327743296964
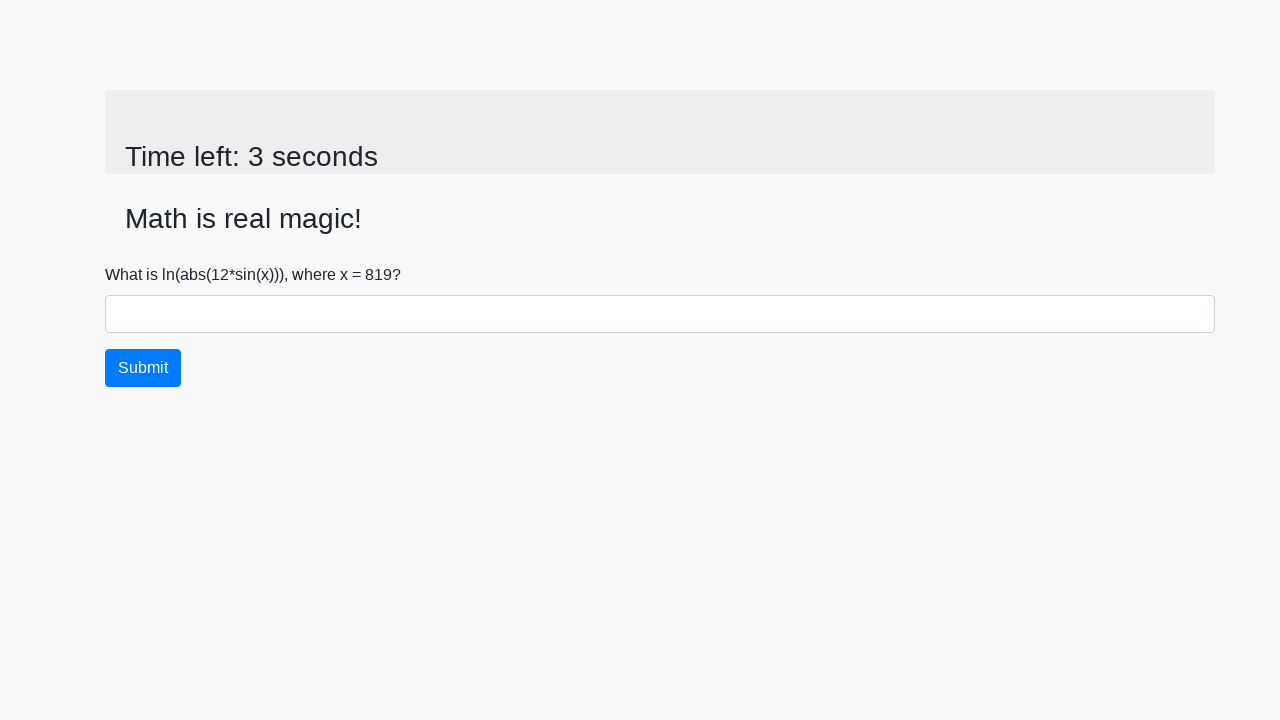

Filled answer field with calculated value: 2.2824327743296964 on #answer
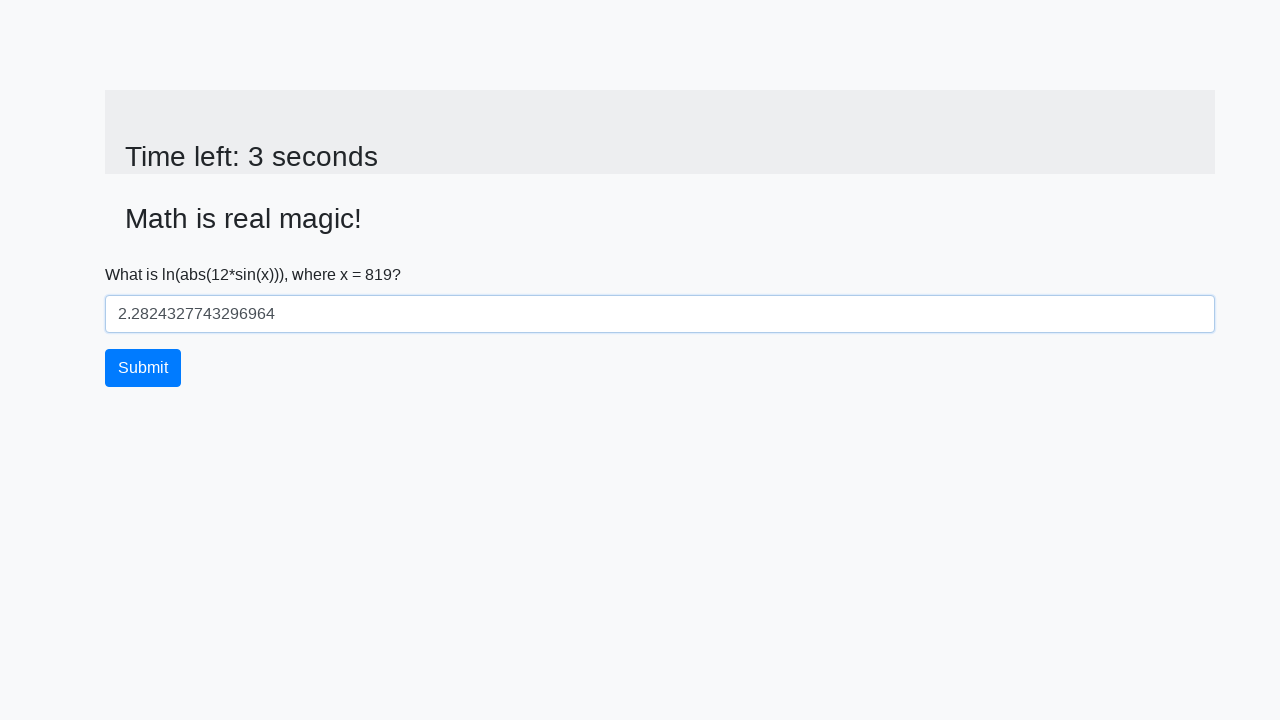

Clicked submit button to submit the answer at (143, 368) on button.btn
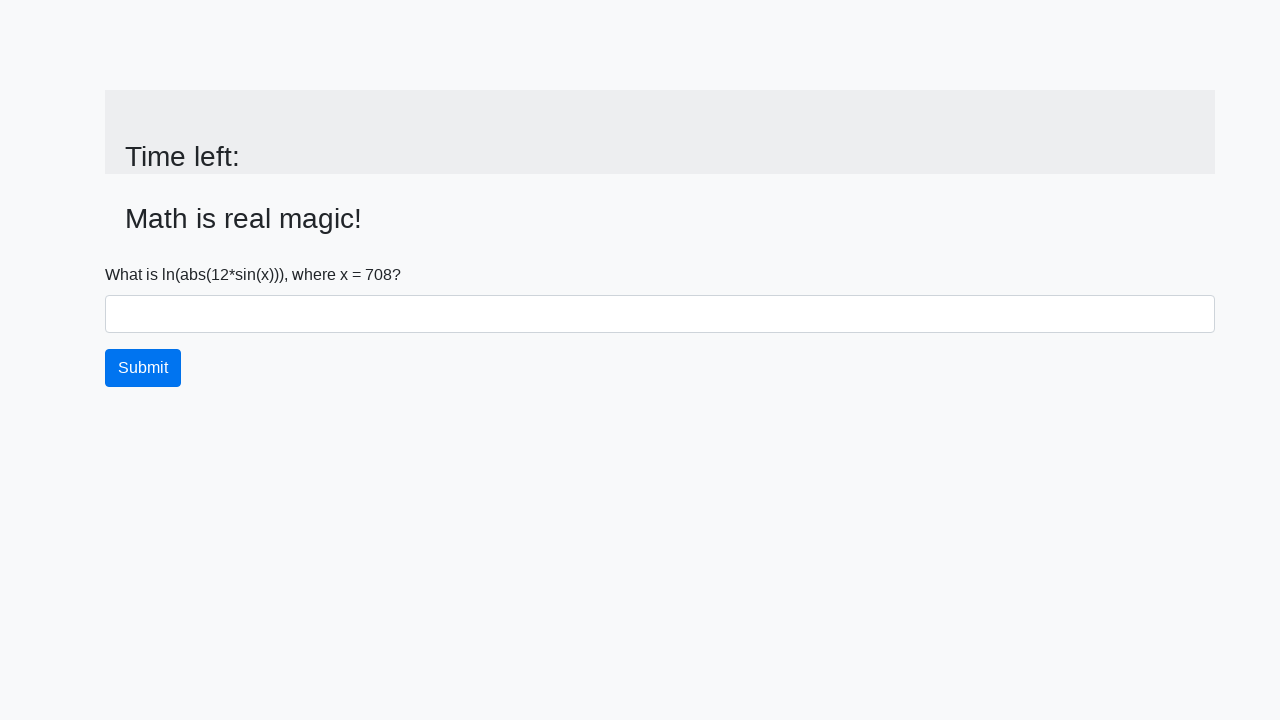

Set up dialog handler to accept alerts
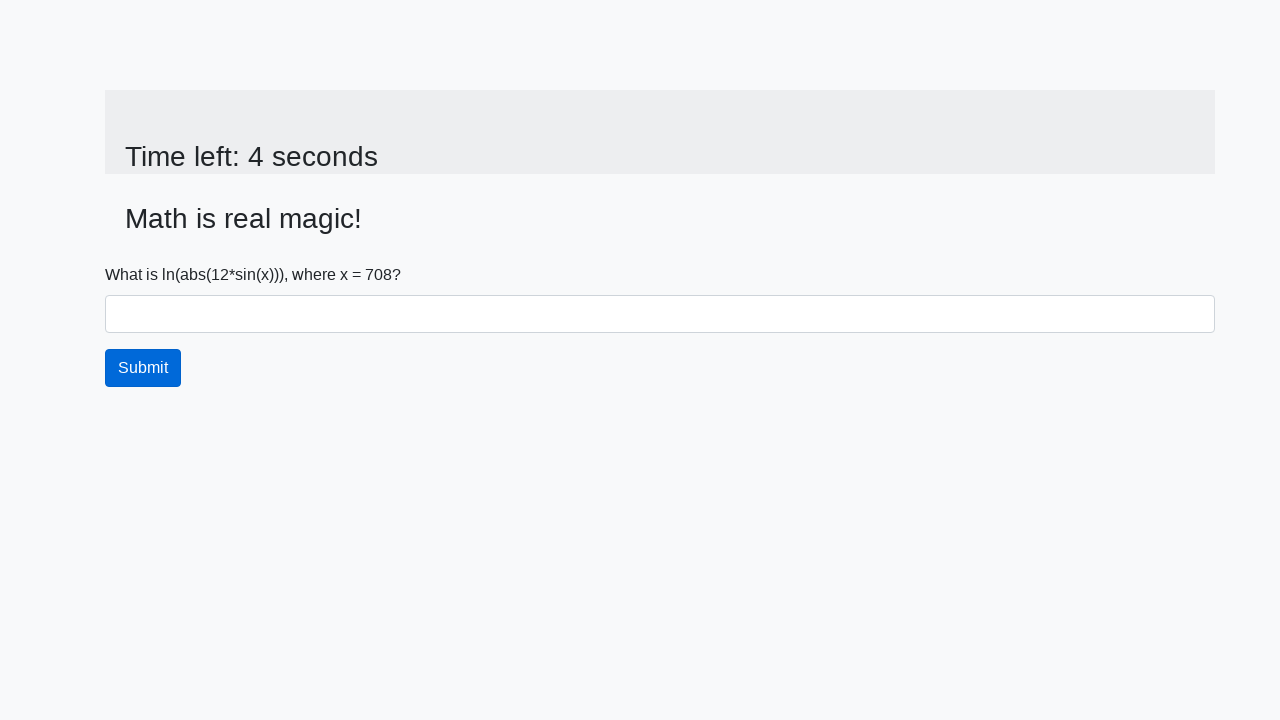

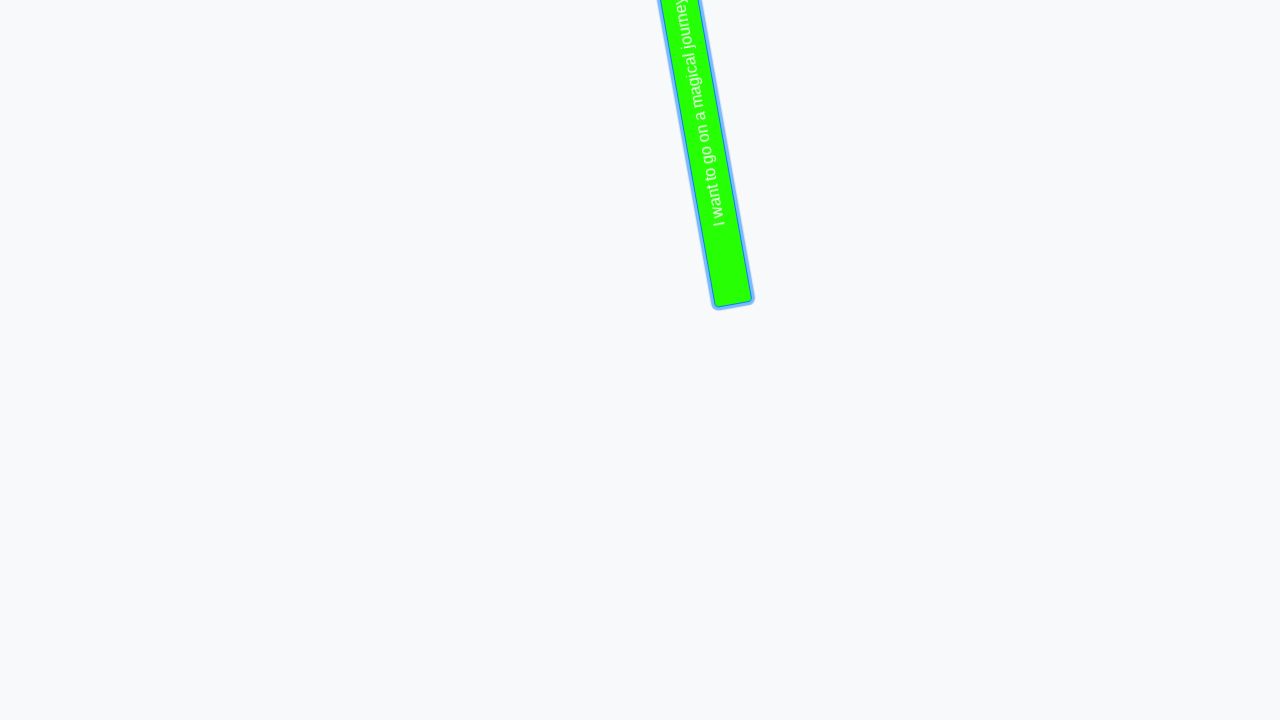